Tests checkbox and radio button functionality by checking their enabled/selected states, clicking multiple checkboxes (red, orange, green), and verifying radio button selection states for Internet Explorer and Opera options.

Starting URL: https://selenium08.blogspot.com/2019/07/check-box-and-radio-buttons.html

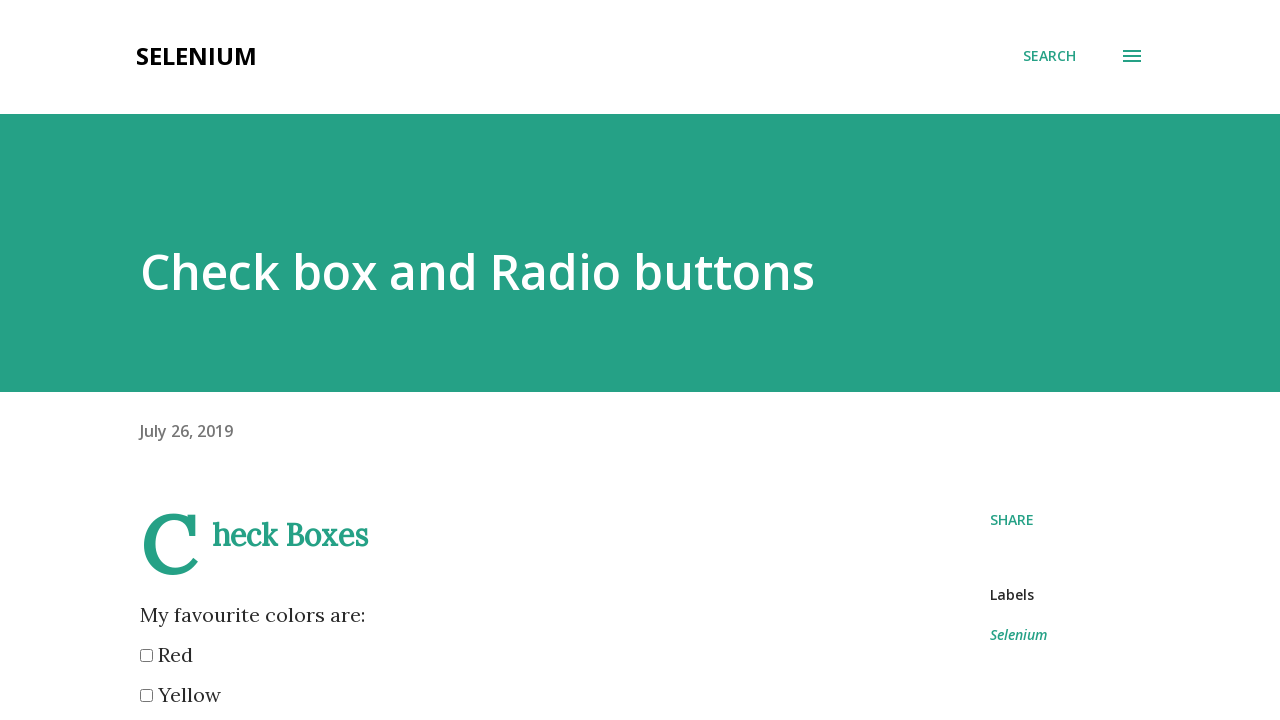

Checked if red checkbox is enabled
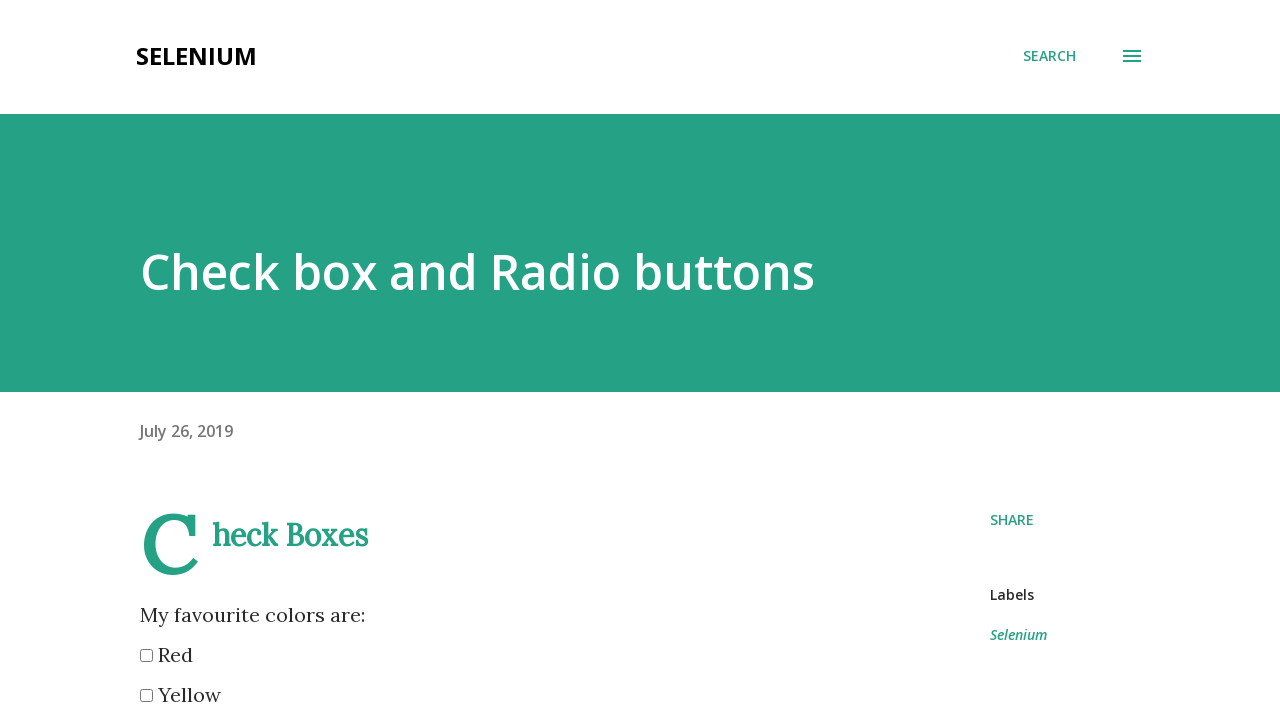

Checked if red checkbox is selected
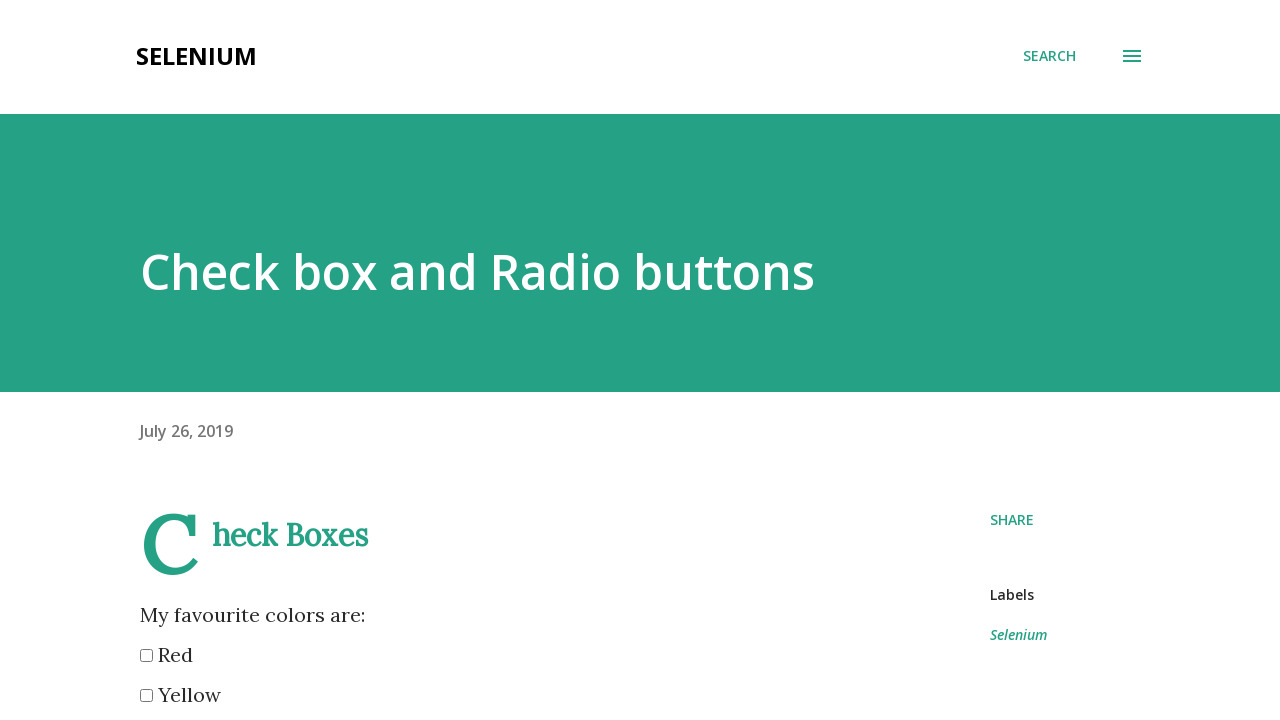

Clicked red checkbox at (146, 656) on xpath=//*[@id='post-body-7702345506409447484']/div/input[1]
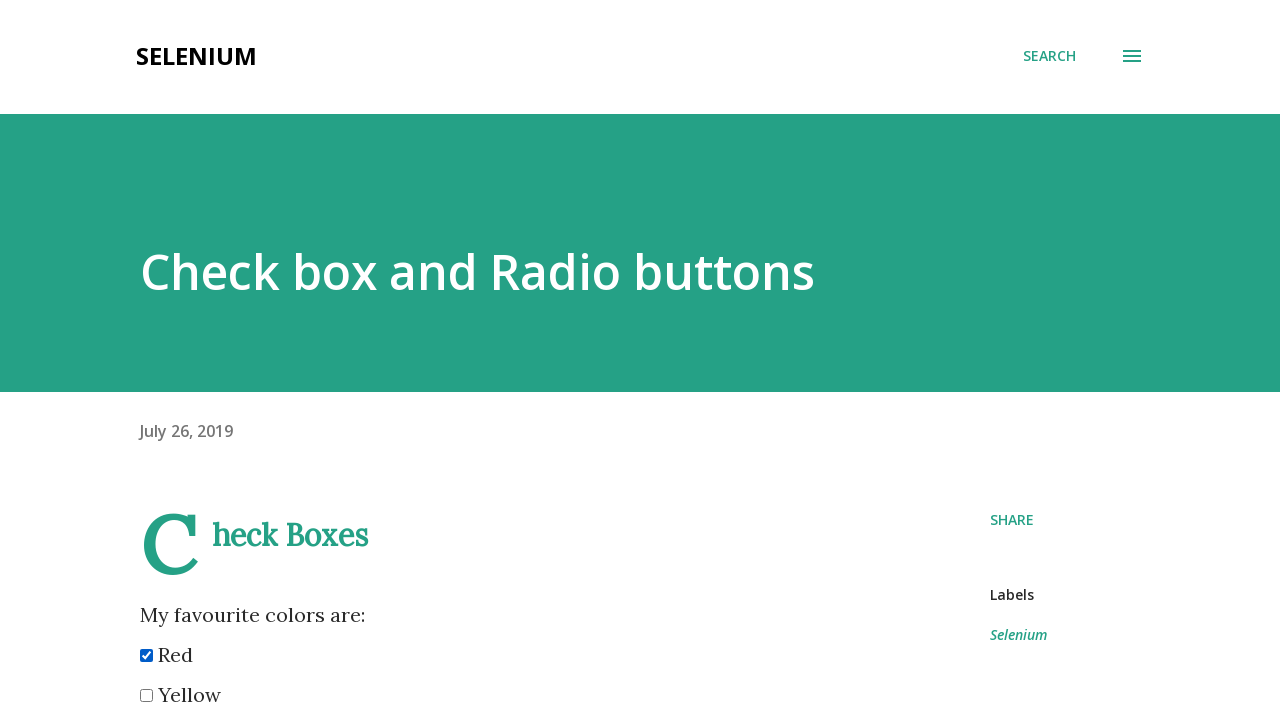

Clicked orange checkbox at (146, 360) on xpath=//*[@id='post-body-7702345506409447484']/div/input[4]
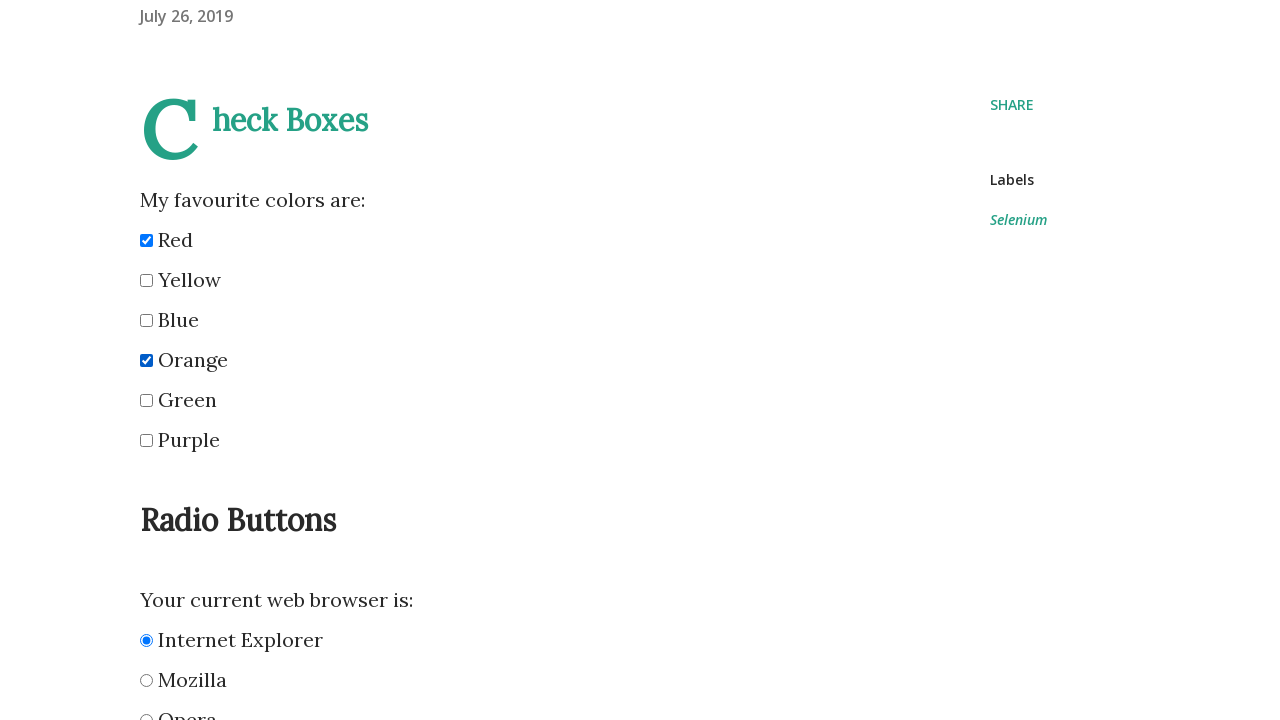

Clicked green checkbox at (146, 400) on xpath=//*[@id='post-body-7702345506409447484']/div/input[5]
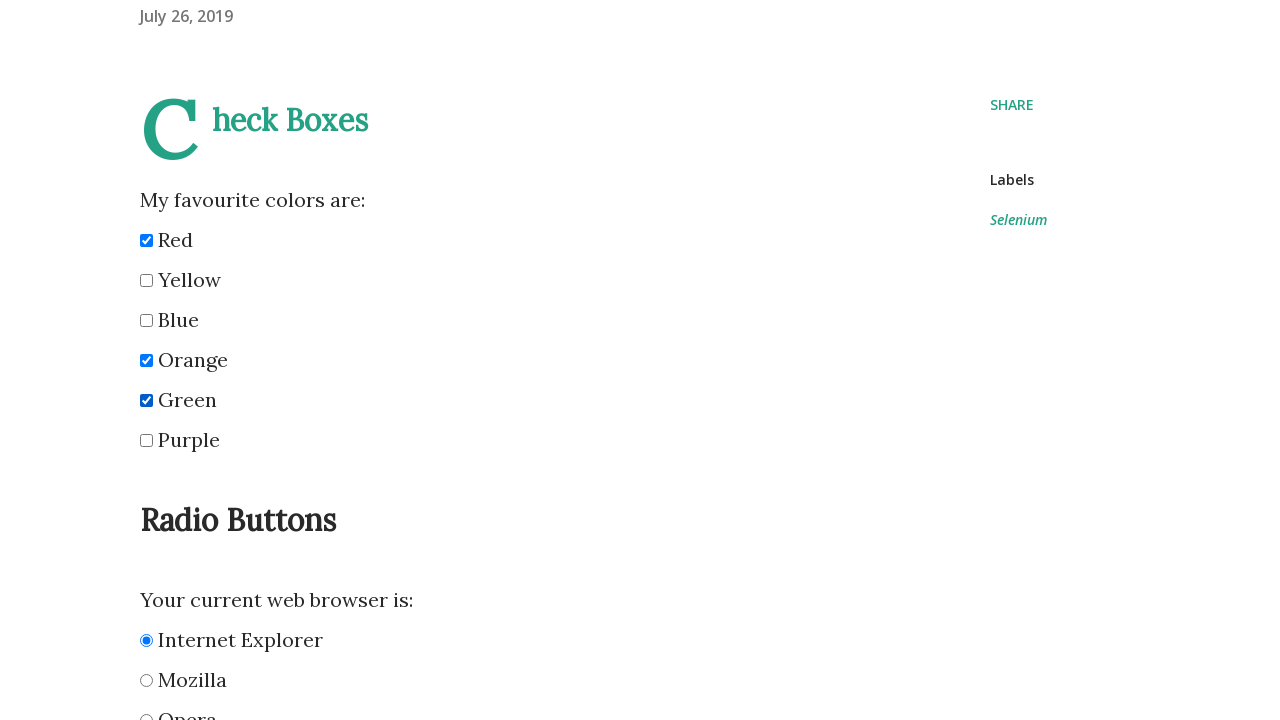

Checked if Internet Explorer radio button is selected
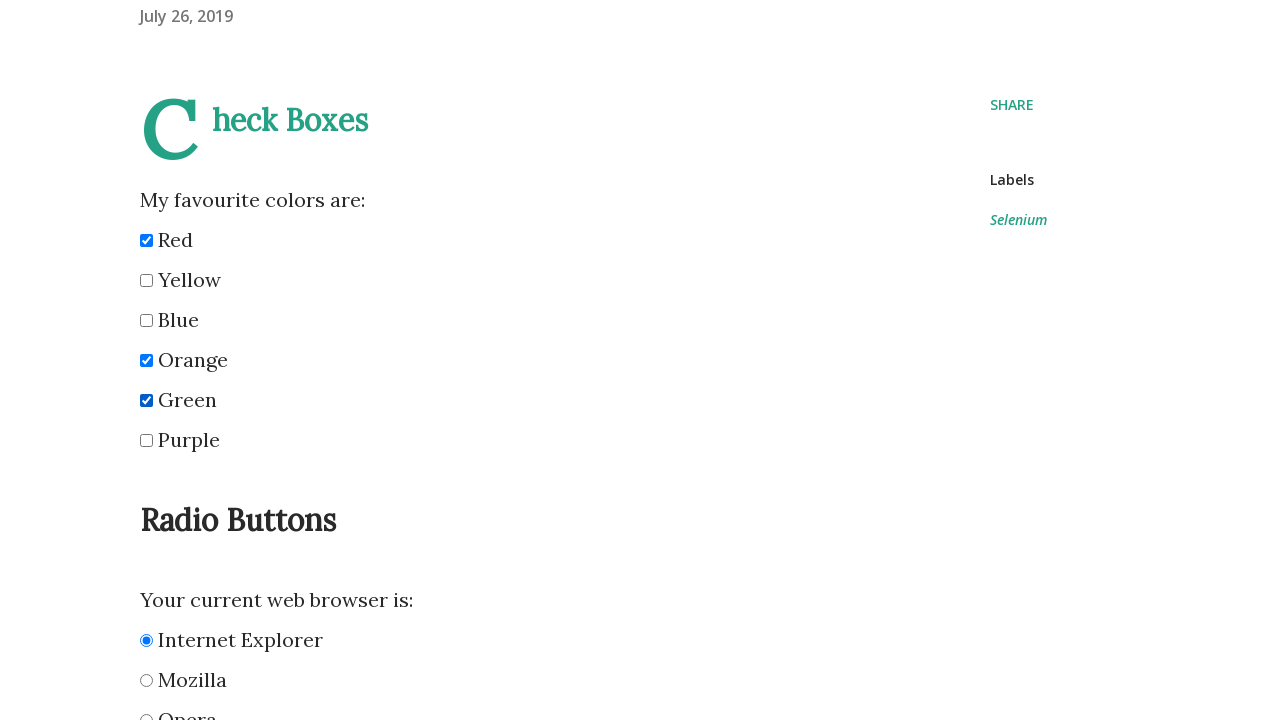

Checked if Opera radio button is selected
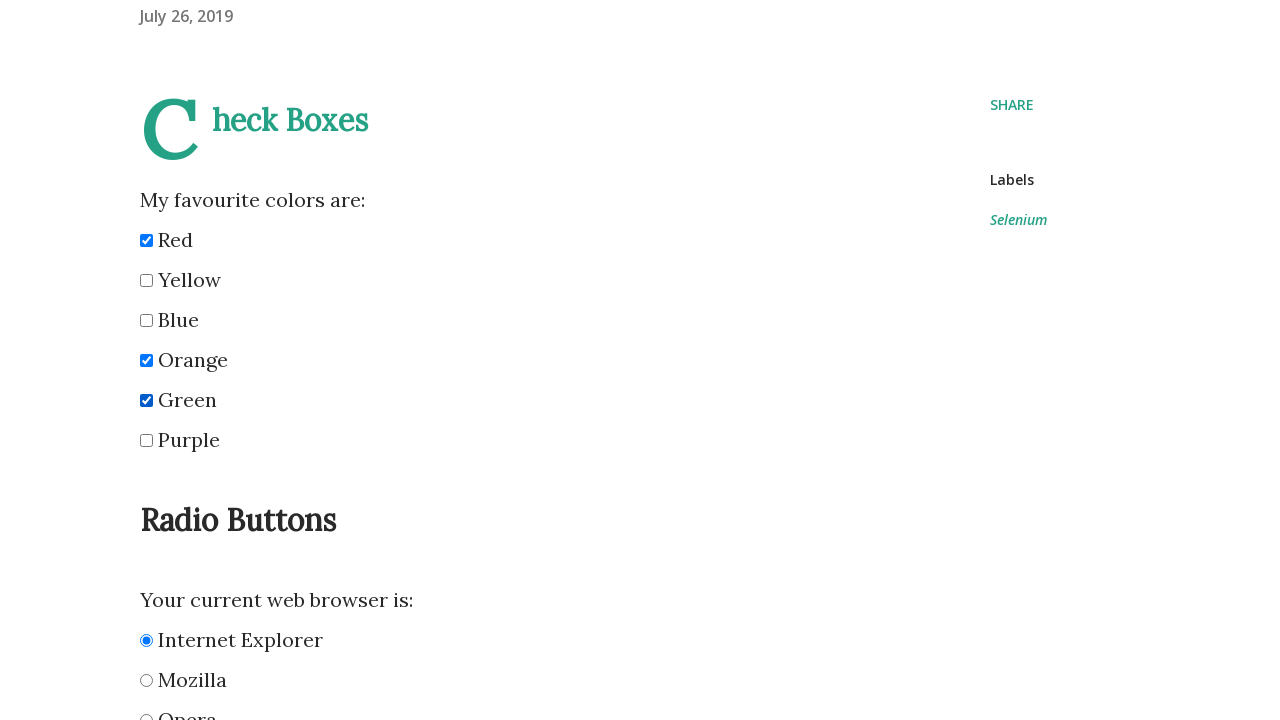

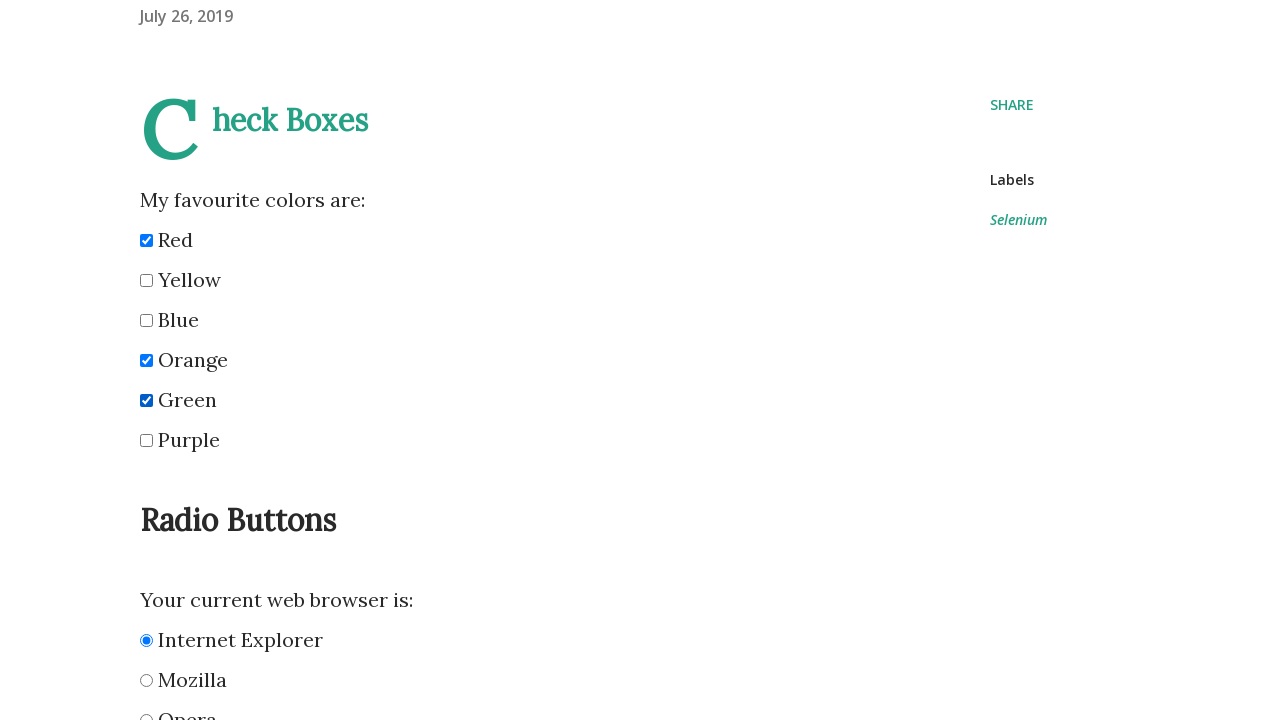